Tests infinite scroll by scrolling to the bottom of the page repeatedly

Starting URL: https://the-internet.herokuapp.com/infinite_scroll

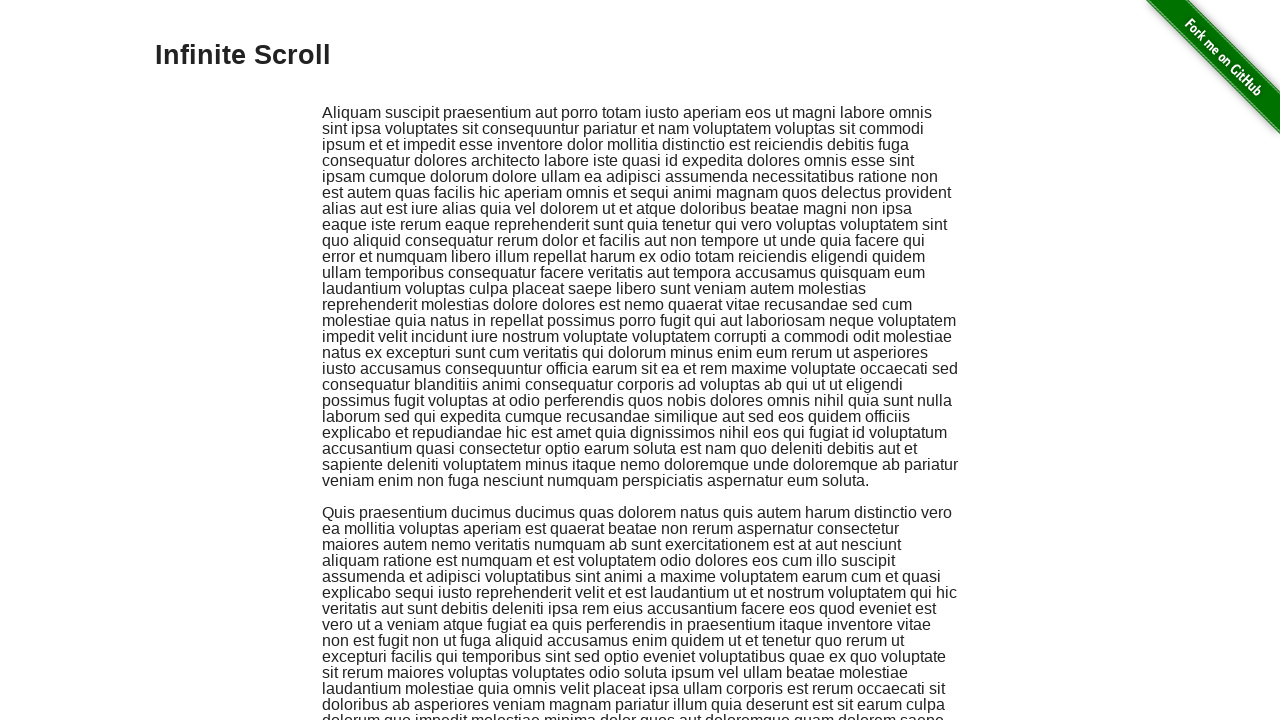

Waited for page footer to load
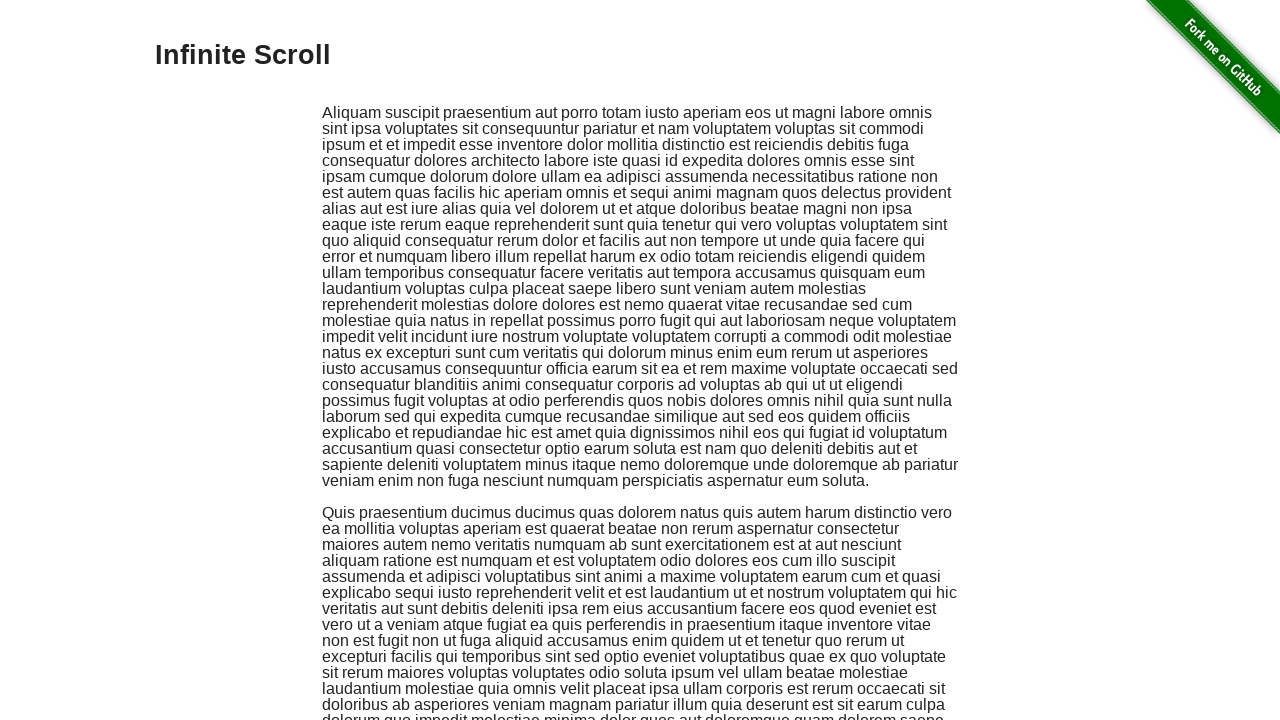

Scrolled to bottom of page
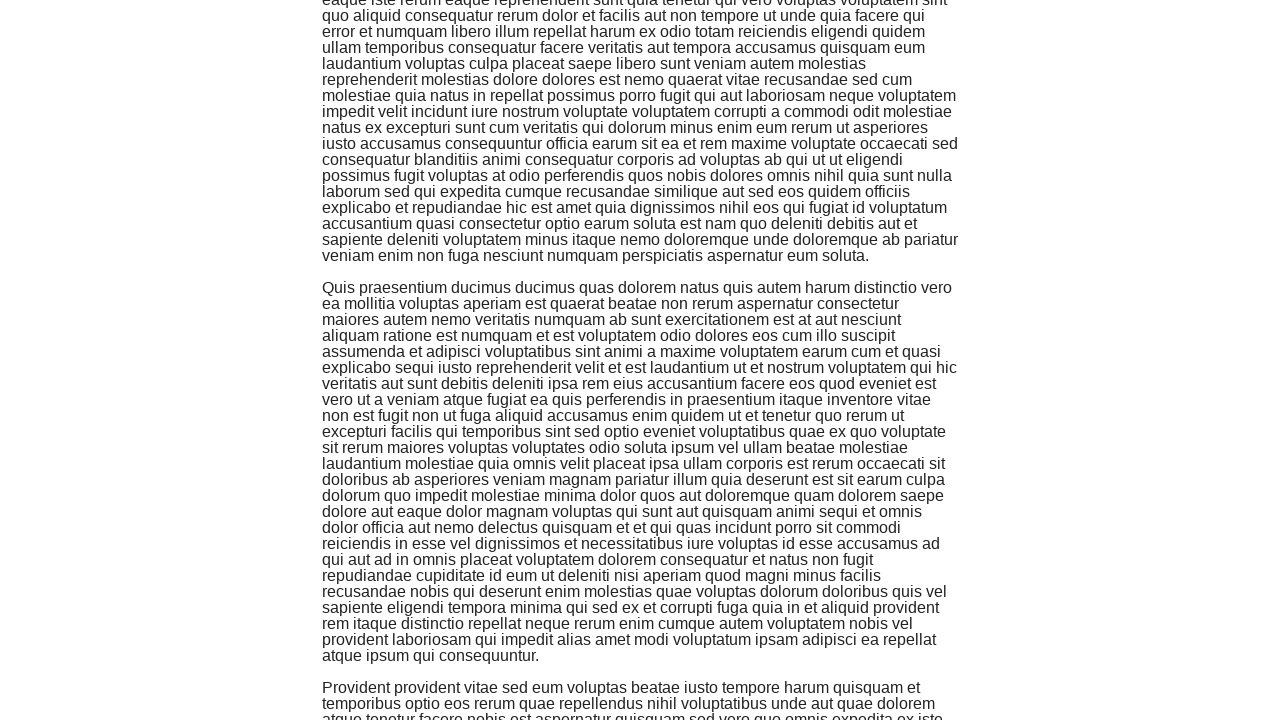

Waited 1 second for new content to load
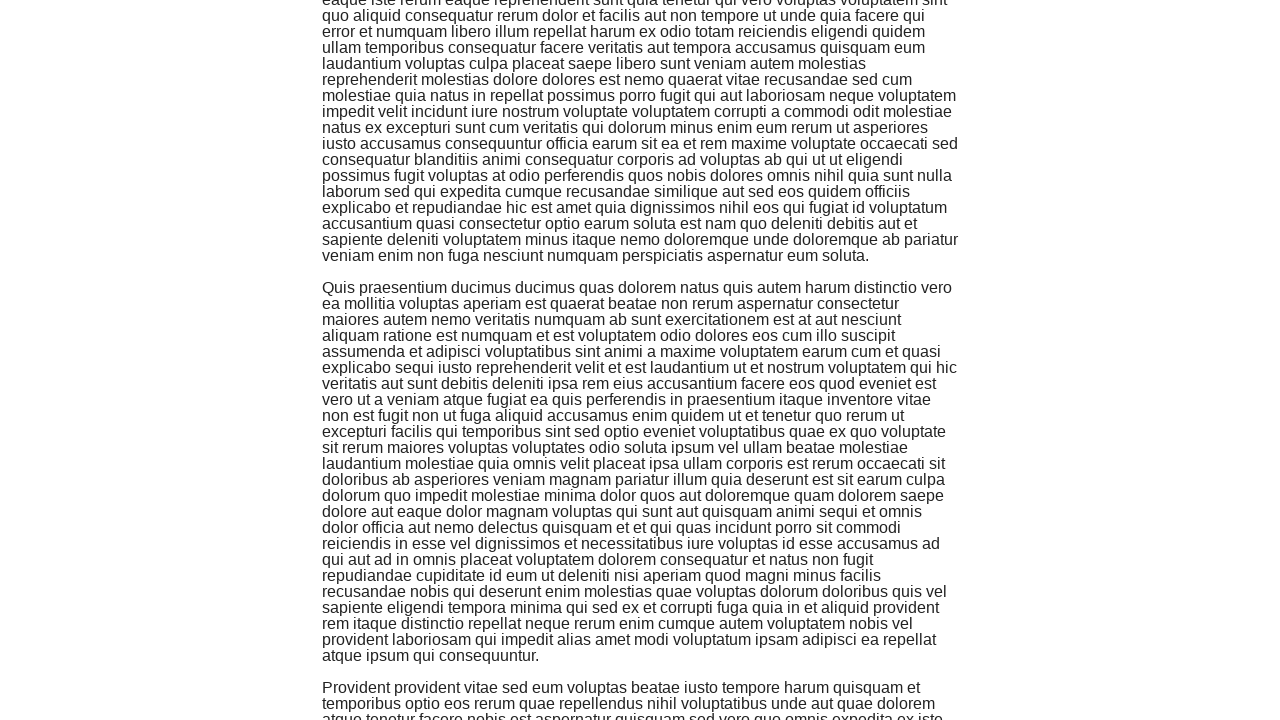

Scrolled to bottom of page
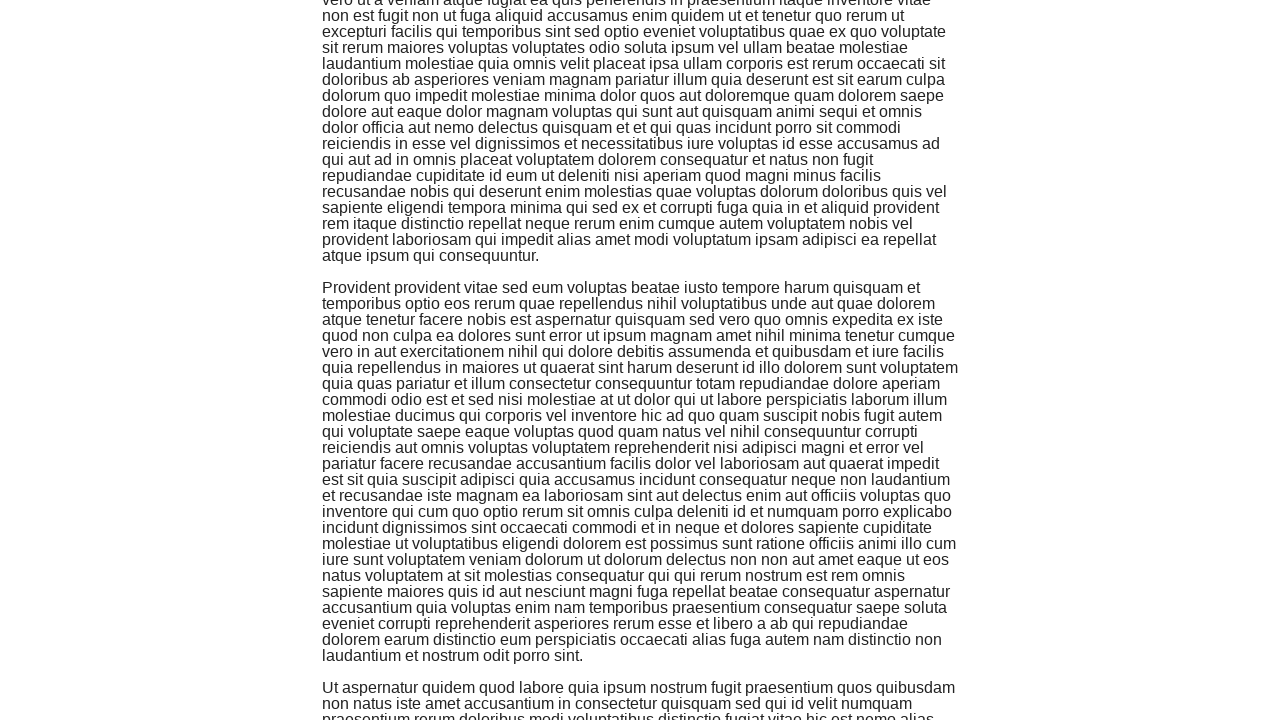

Waited 1 second for new content to load
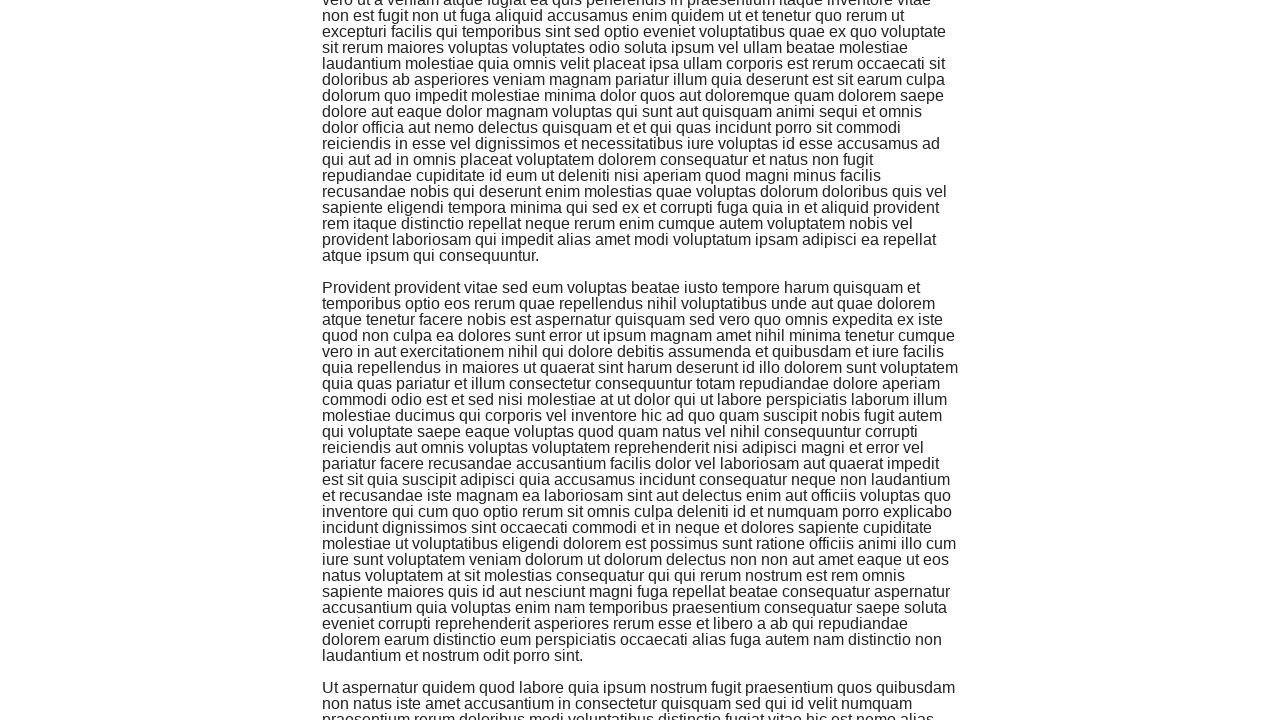

Scrolled to bottom of page
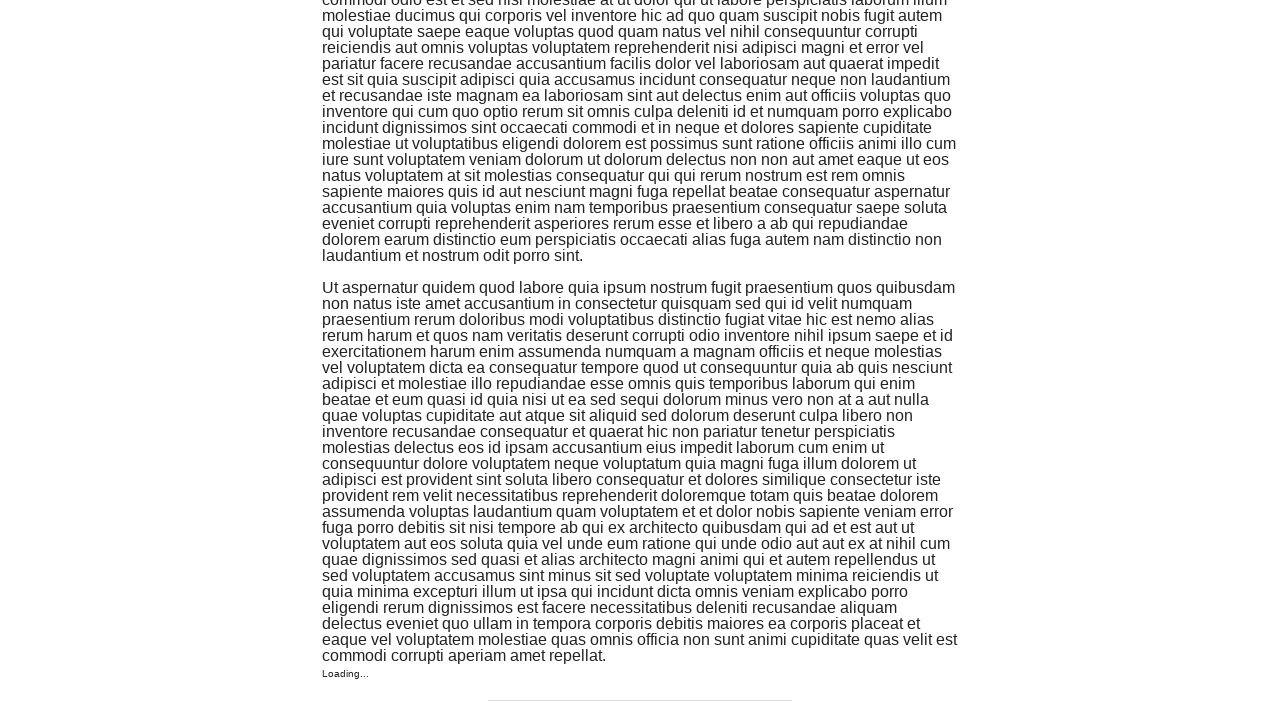

Waited 1 second for new content to load
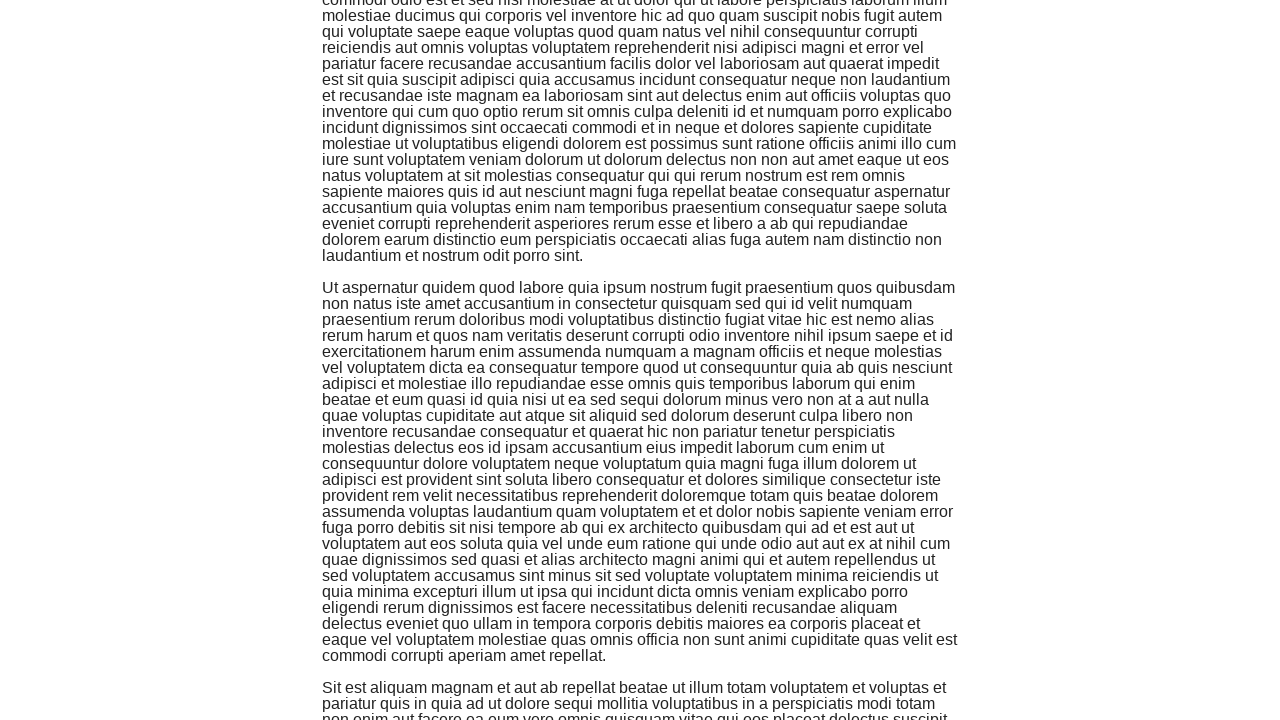

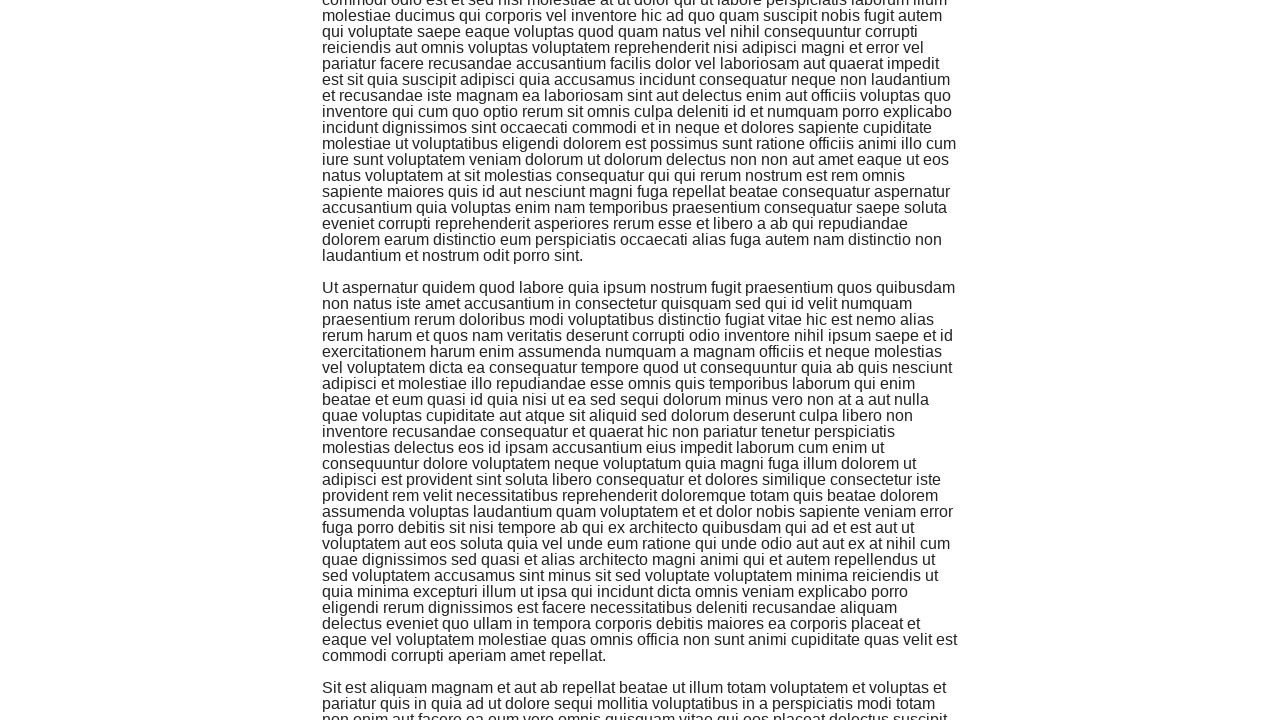